Tests window handling functionality by navigating to a page that opens a new window, switching between windows to verify content, and then navigating back

Starting URL: https://the-internet.herokuapp.com/

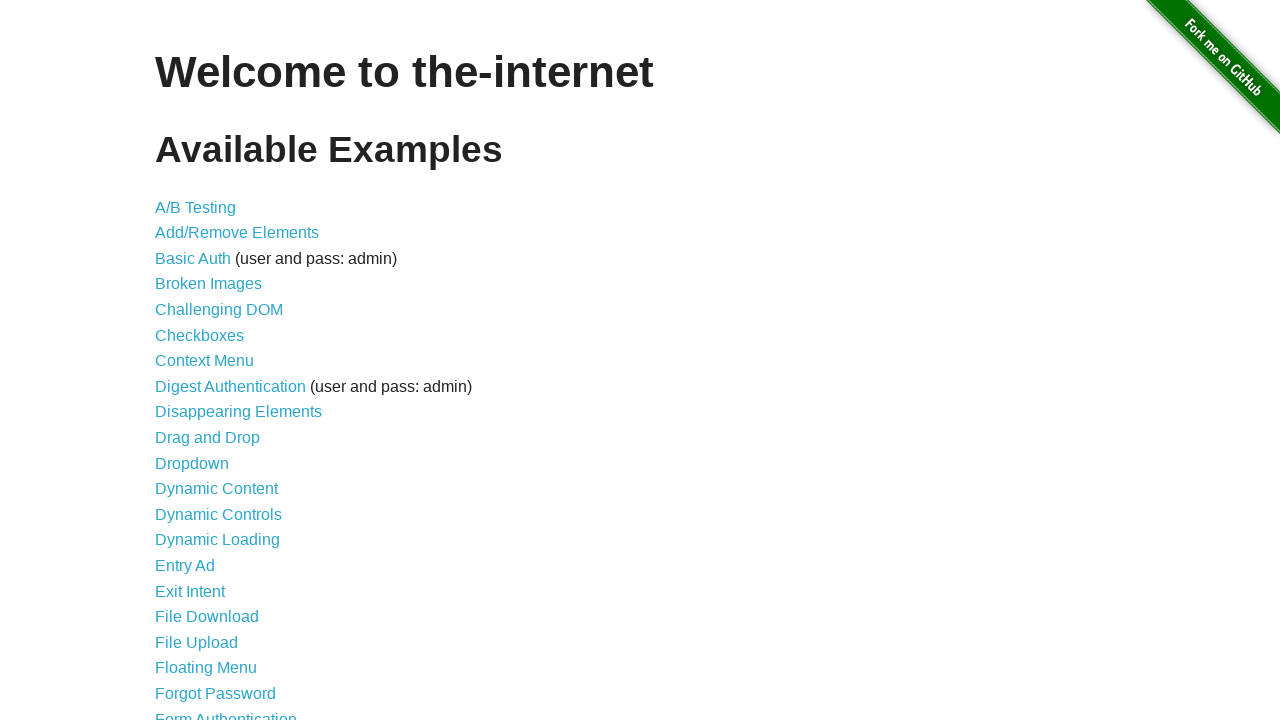

Clicked on Multiple Windows link at (218, 369) on xpath=//a[text()='Multiple Windows']
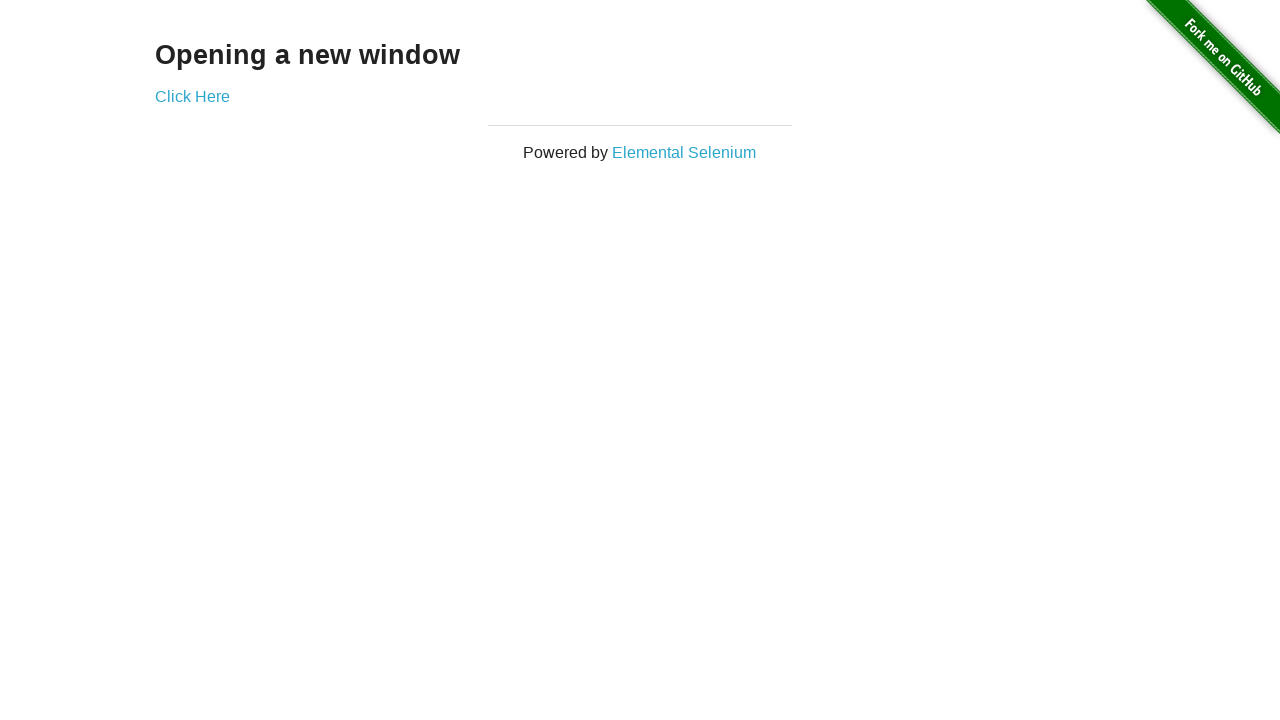

Clicked on 'Click Here' link to open new window at (192, 96) on xpath=//a[text()='Click Here']
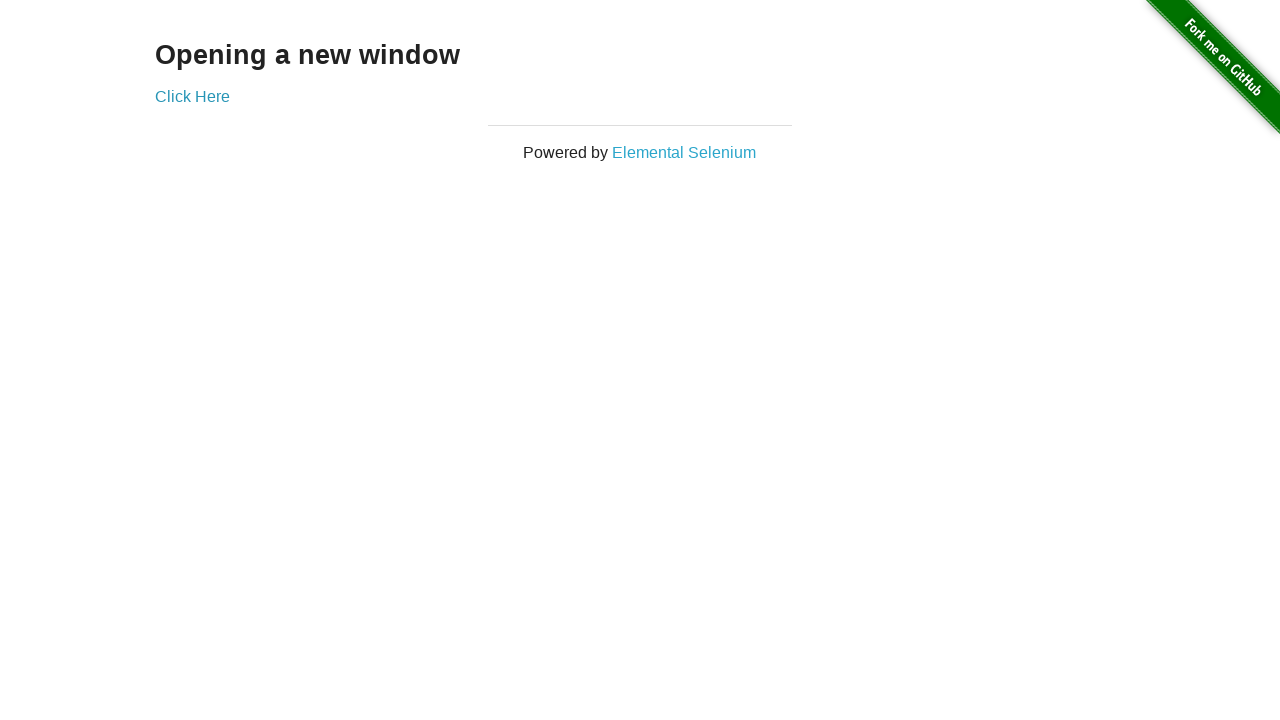

New window opened and captured
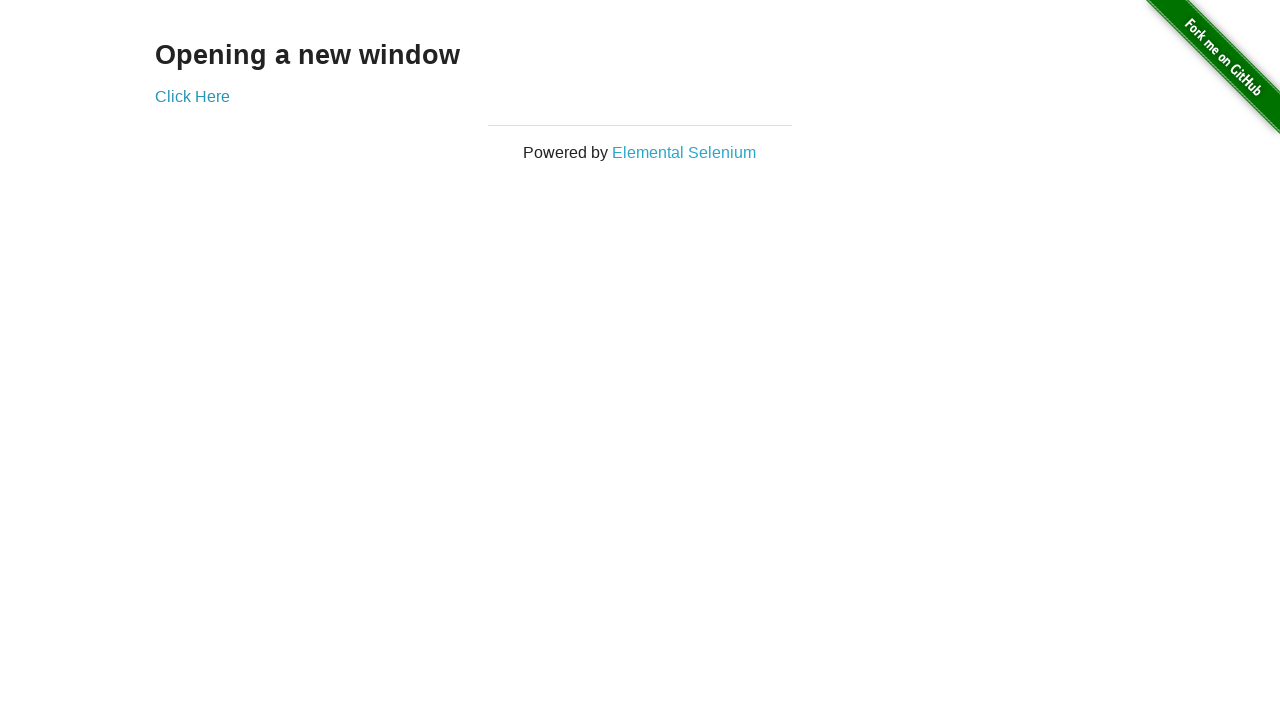

Retrieved text from new window: New Window
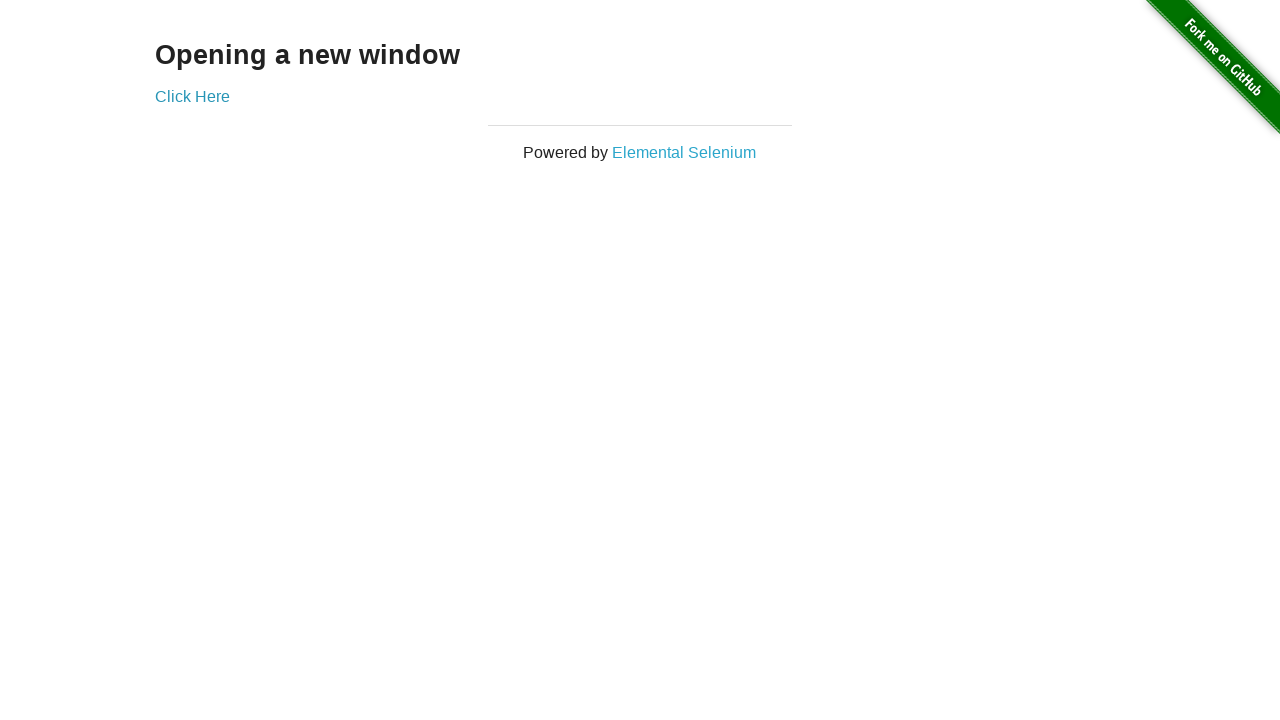

Retrieved text from original window: Opening a new window
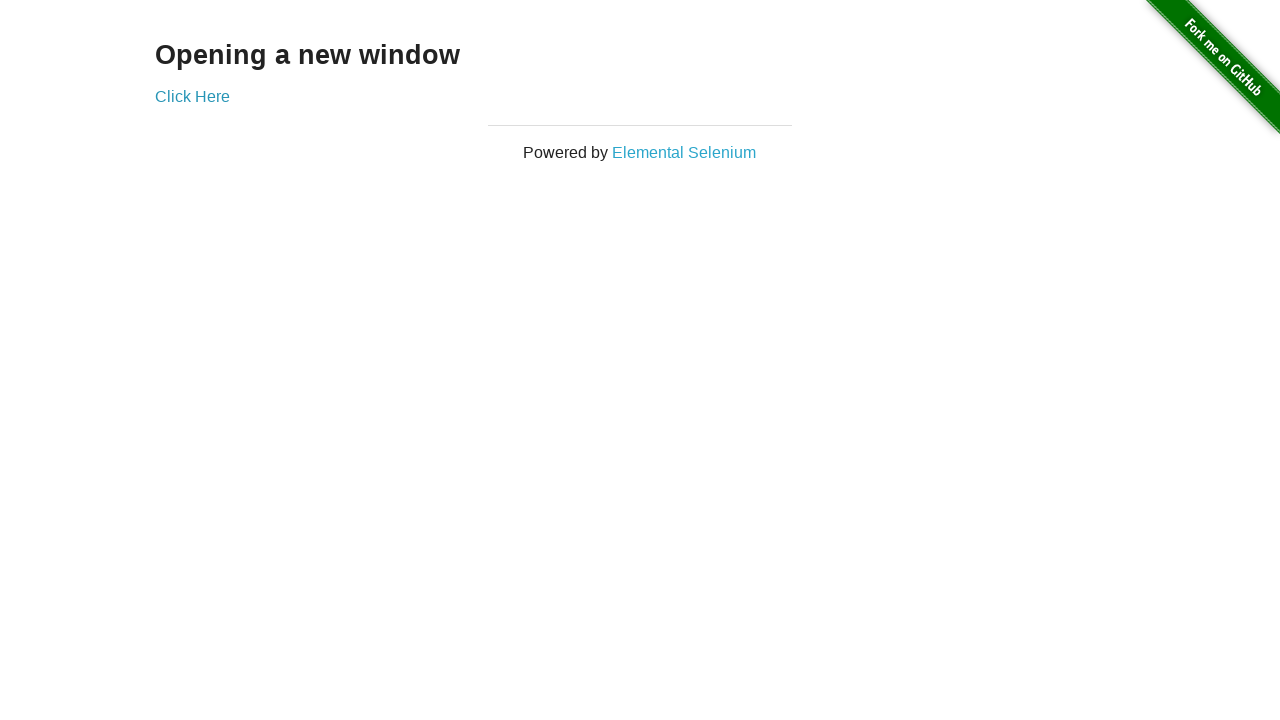

Navigated back to previous page
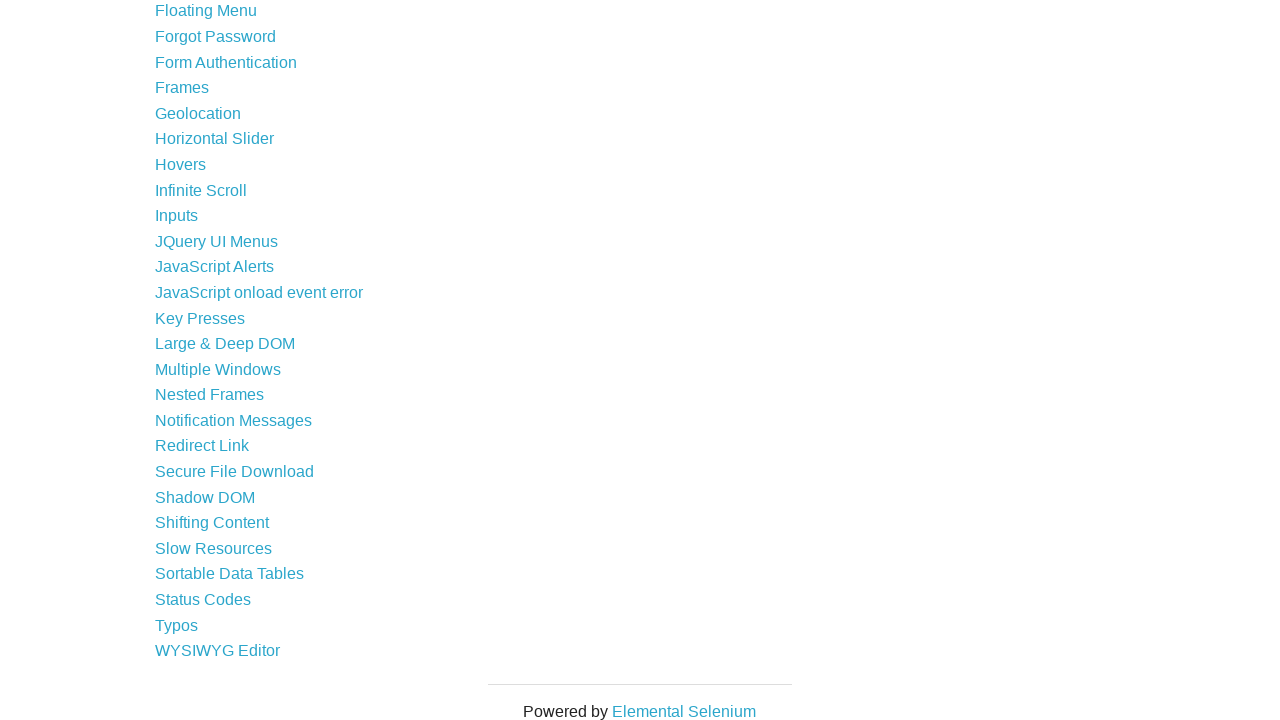

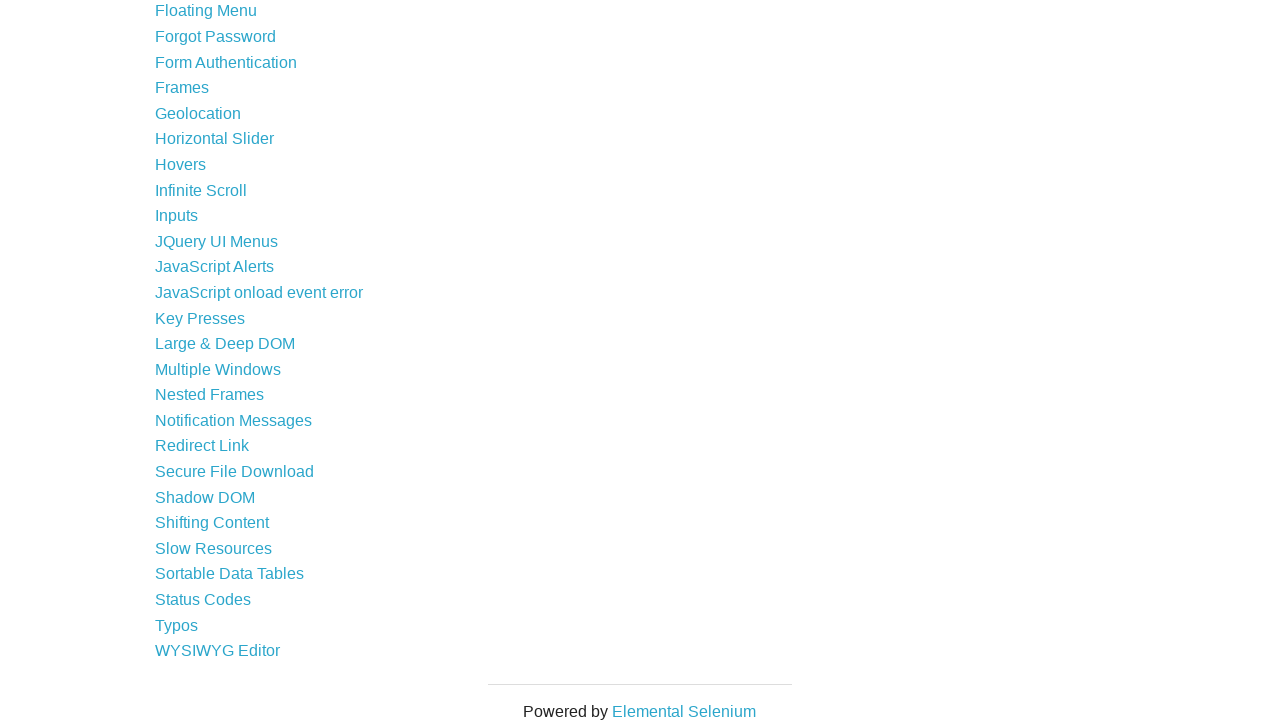